Verifies the page title matches the expected value

Starting URL: https://opensource-demo.orangehrmlive.com/web/index.php/auth/login

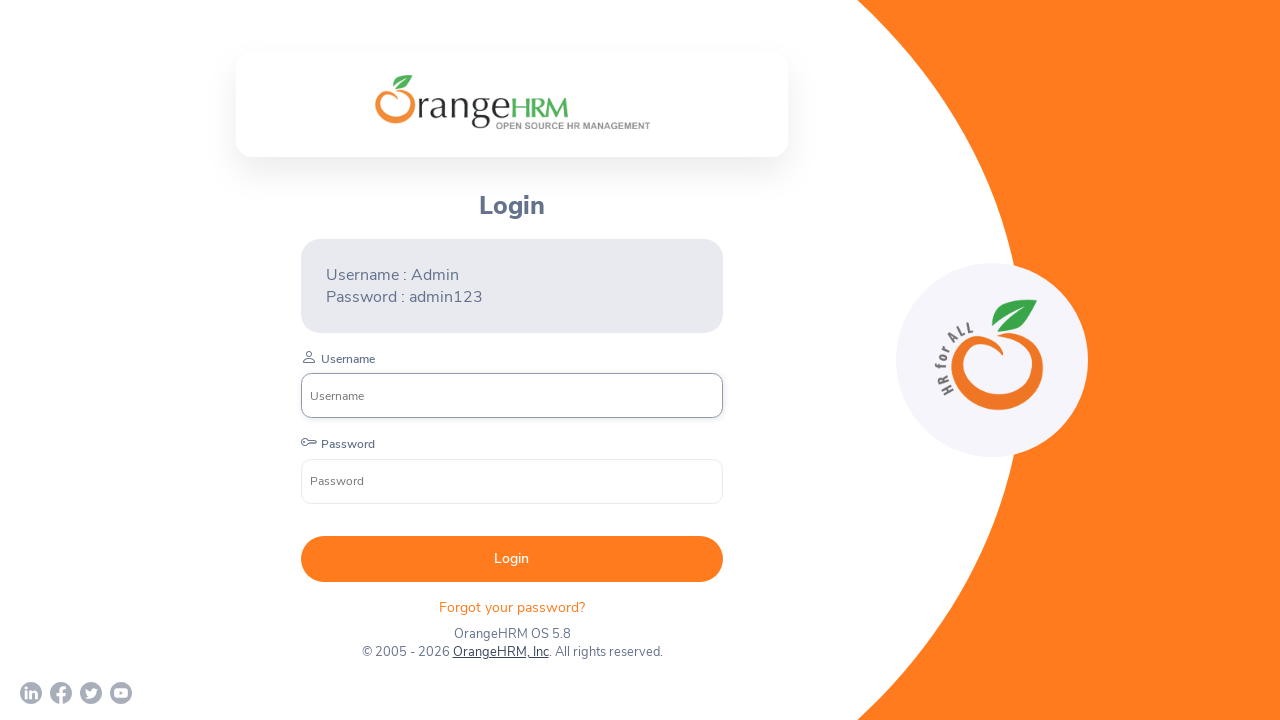

Retrieved page title
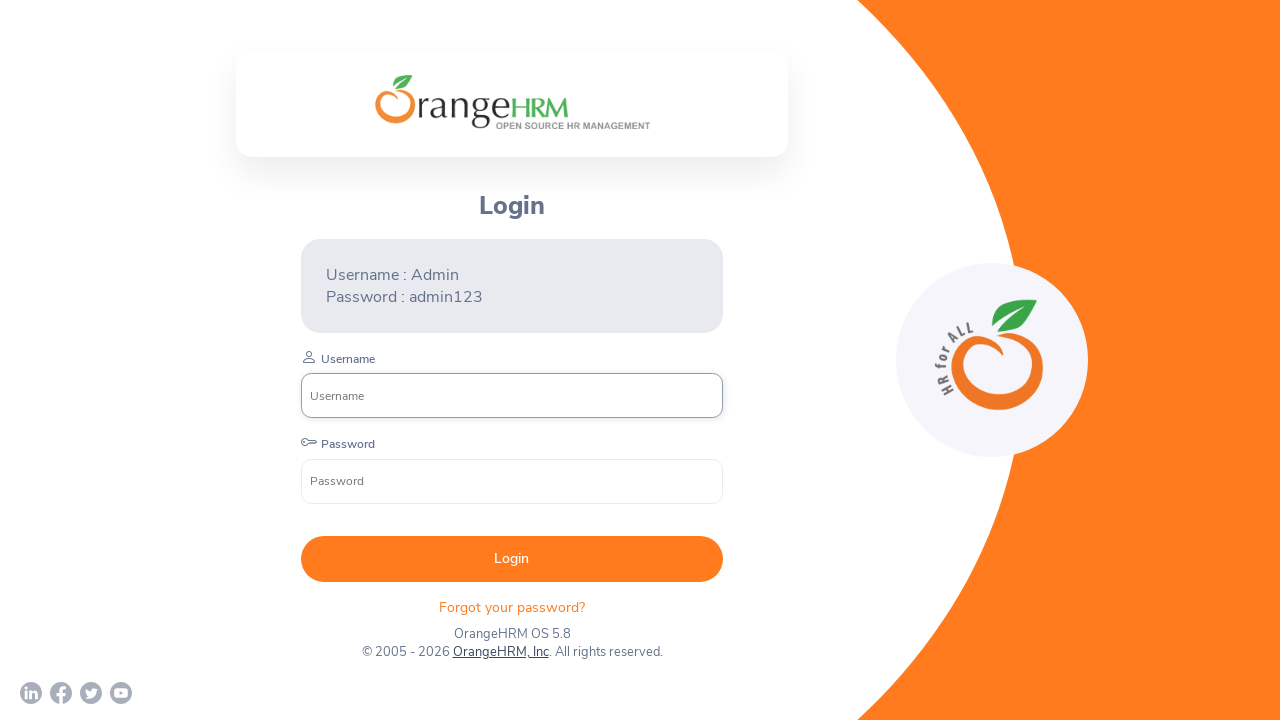

Verified page title matches expected value 'OrangeHRM'
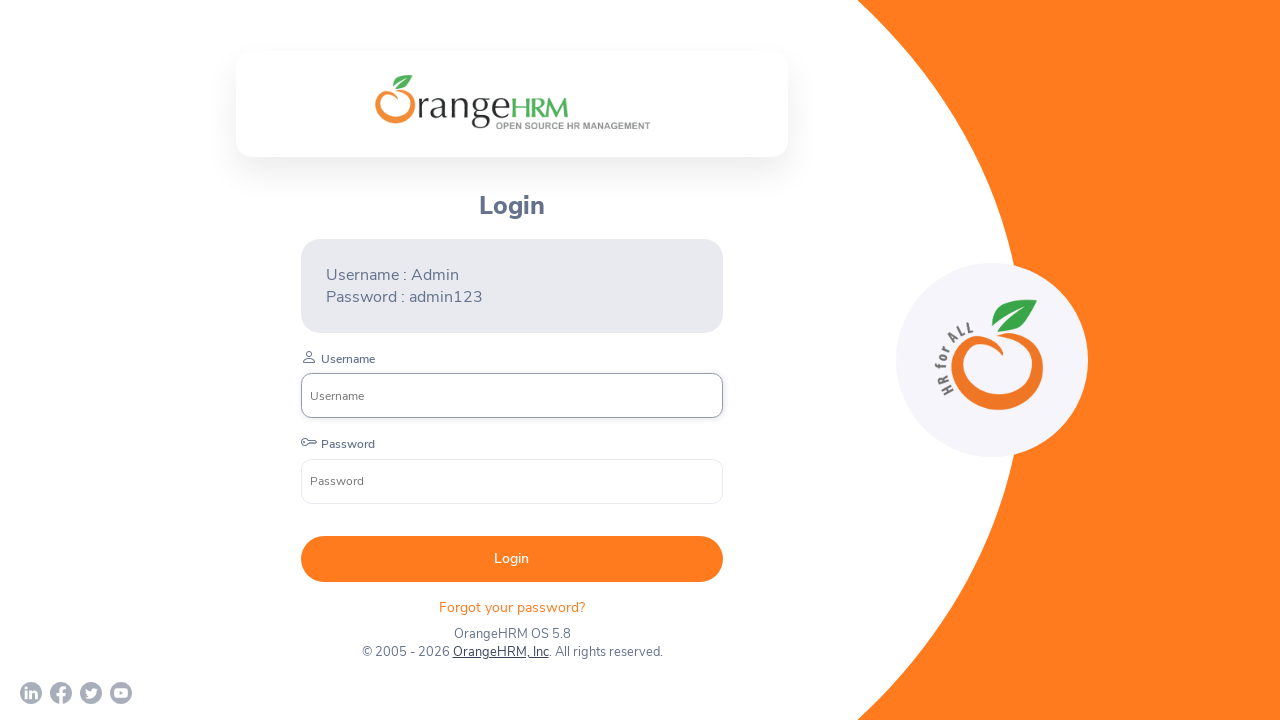

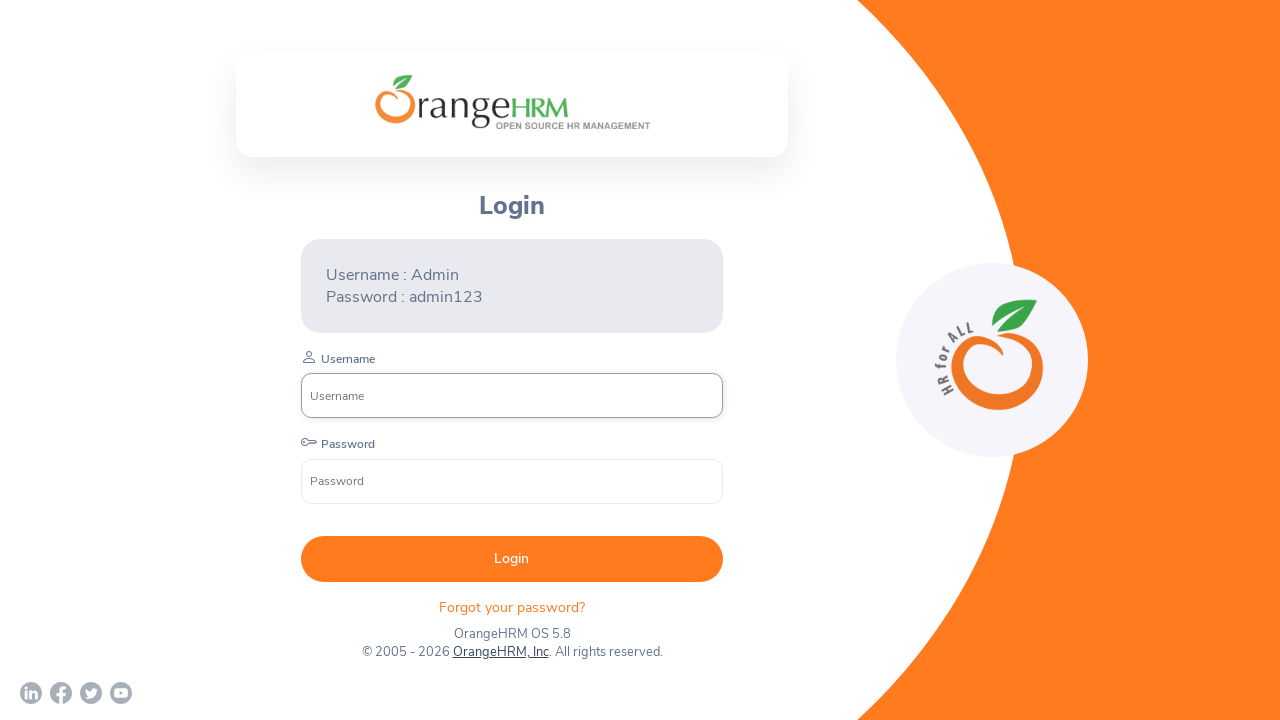